Tests radio button selection by directly clicking the male gender radio button and verifying that it becomes selected while other options remain unselected.

Starting URL: https://testotomasyonu.com/form

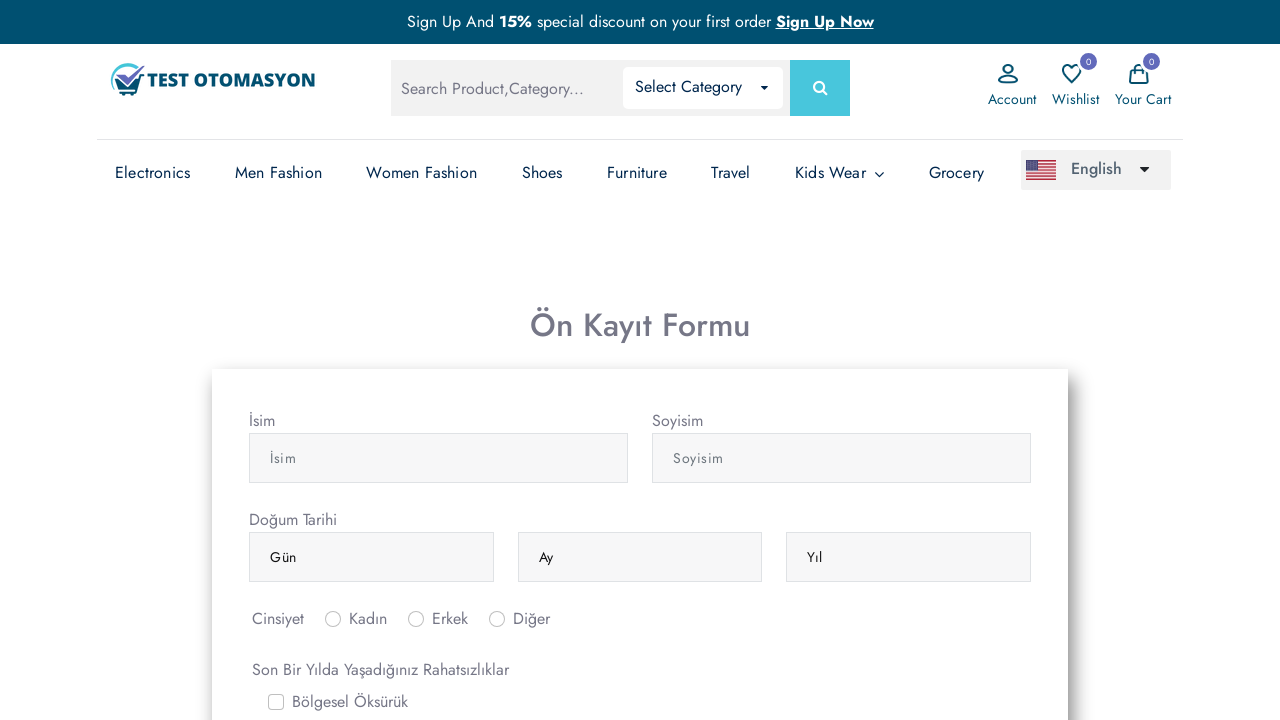

Waited for page to load (1000ms)
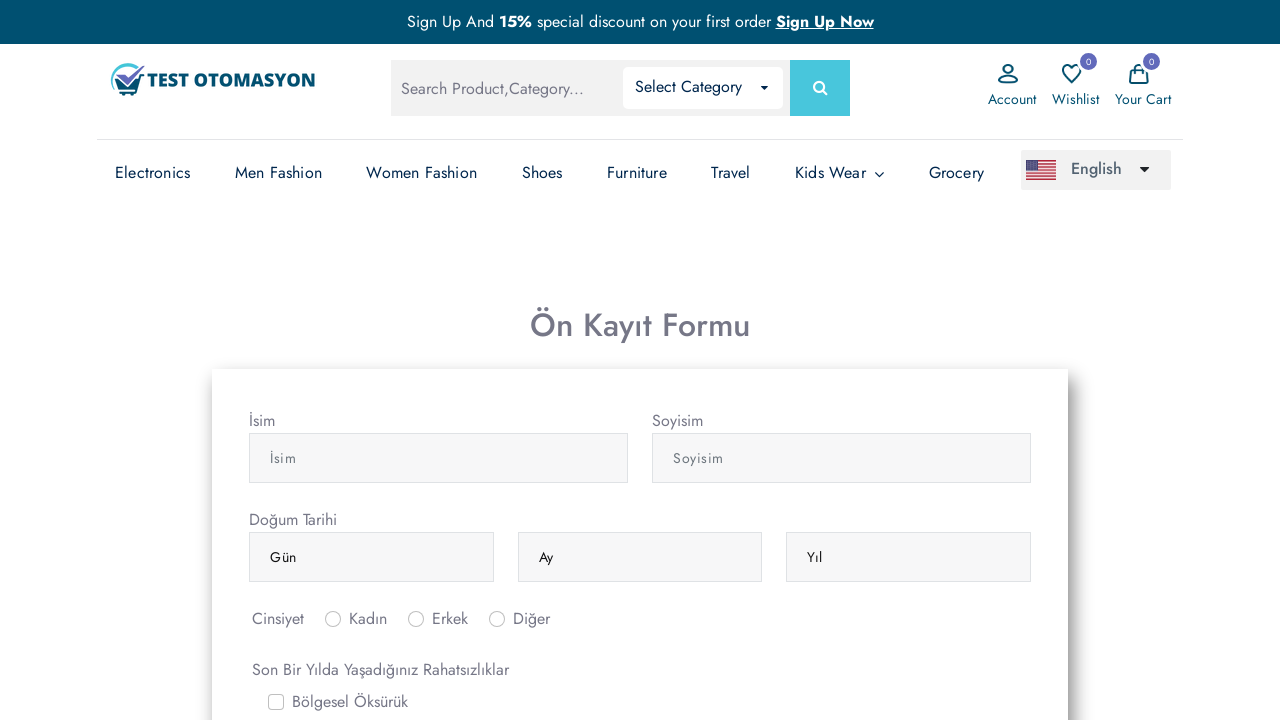

Located female (kadın) radio button
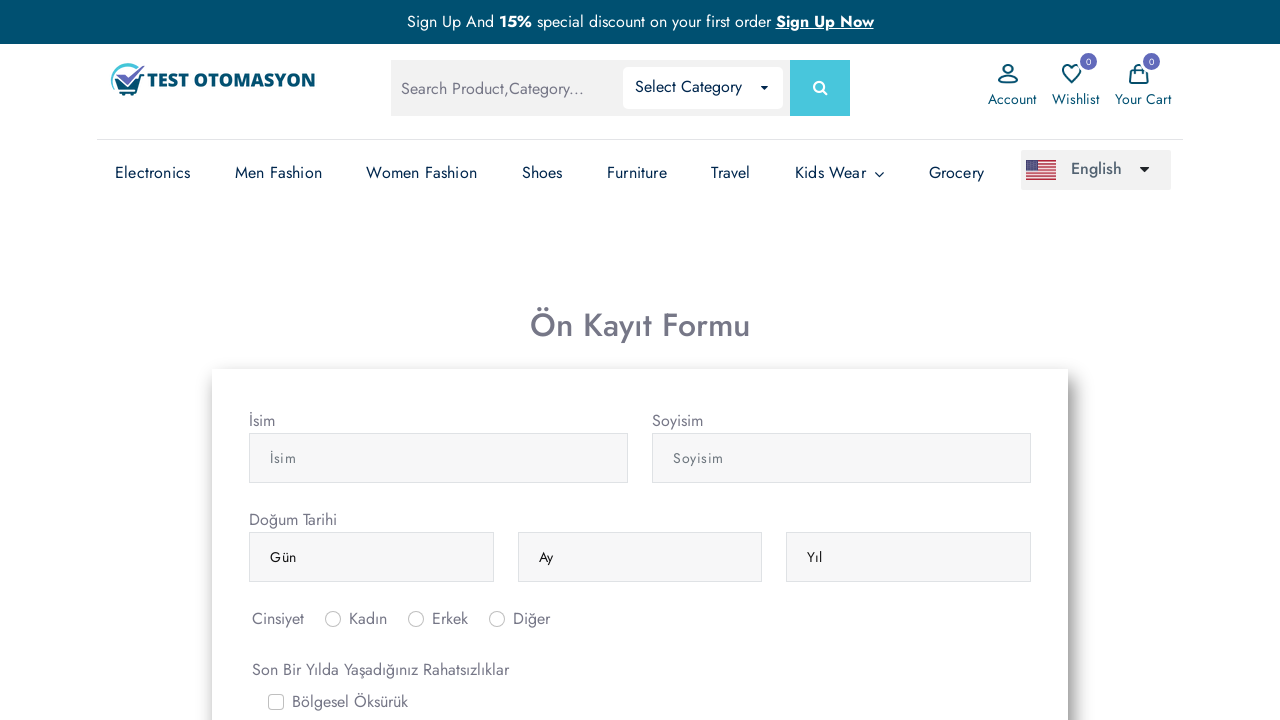

Located male (erkek) radio button
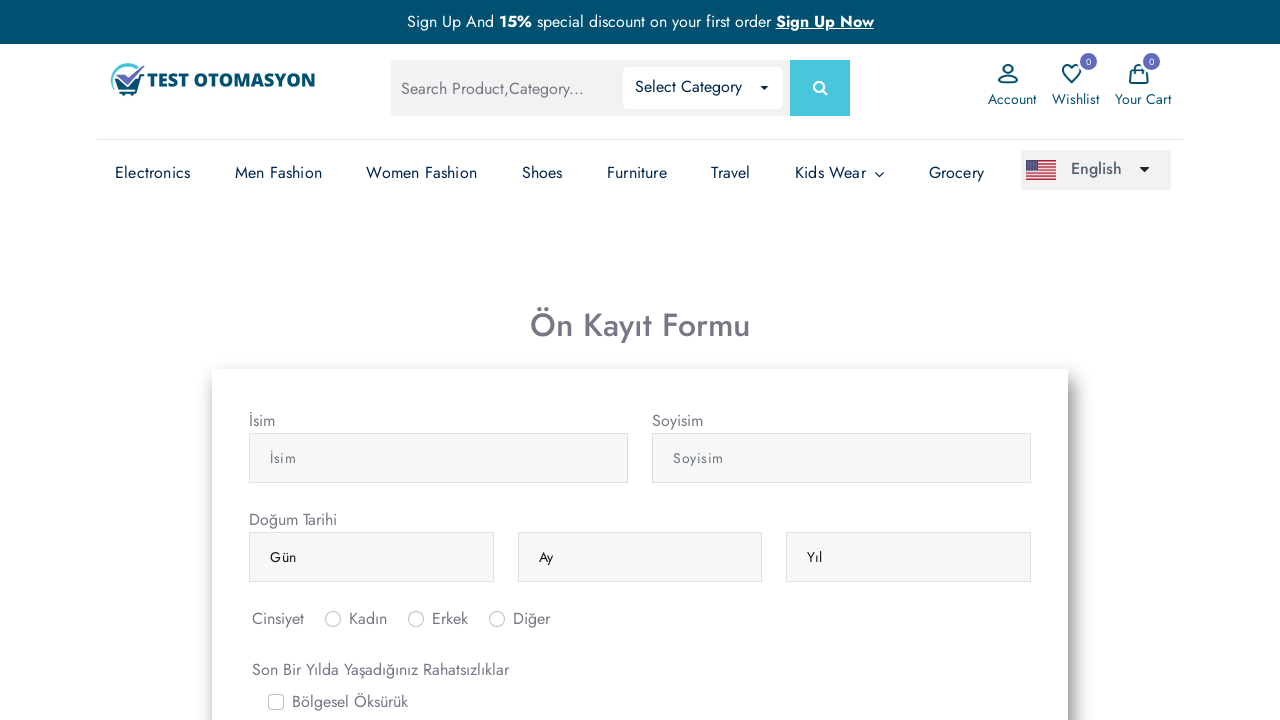

Located other (diğer) radio button
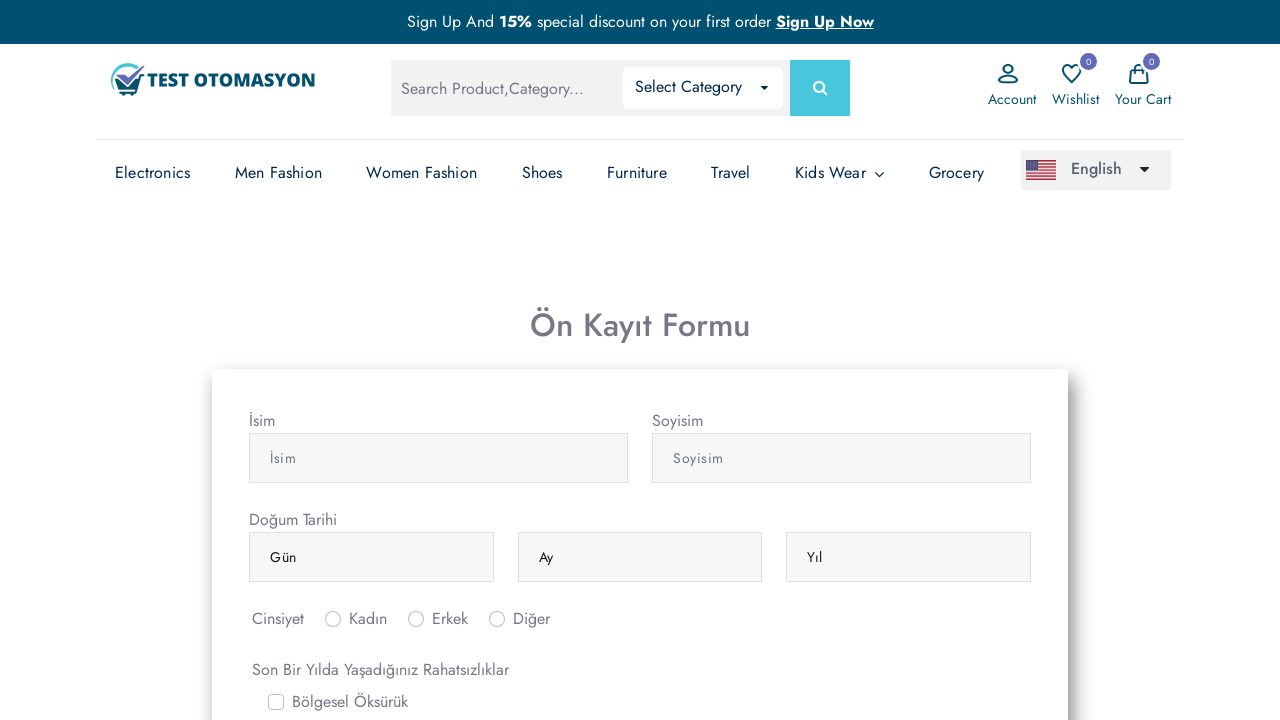

Clicked male (erkek) radio button at (416, 619) on #inlineRadio2
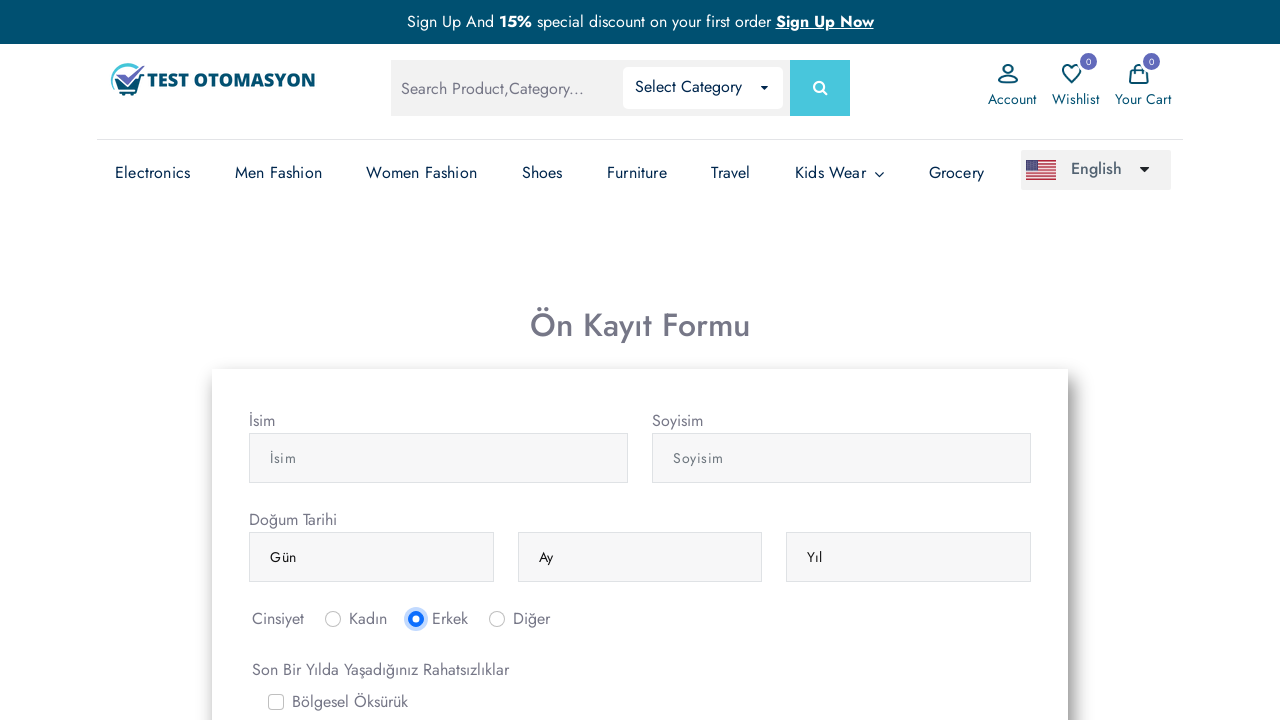

Verified female radio button is not selected
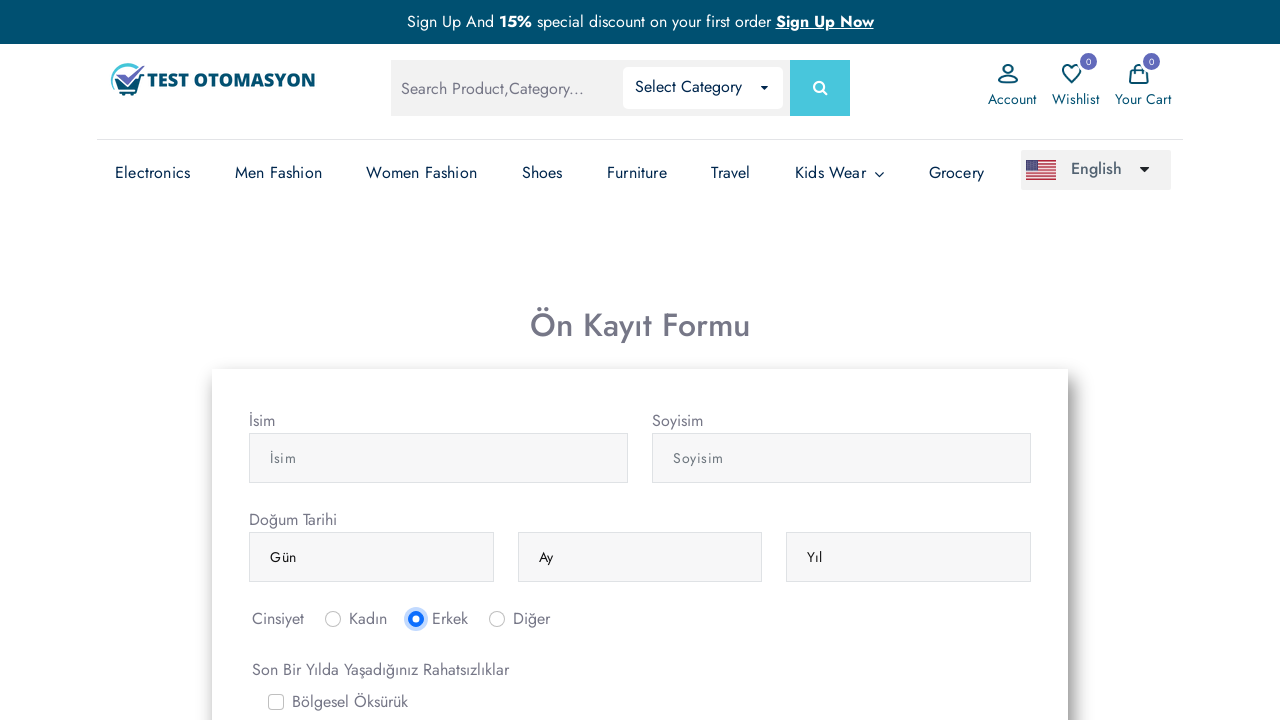

Verified male radio button is selected
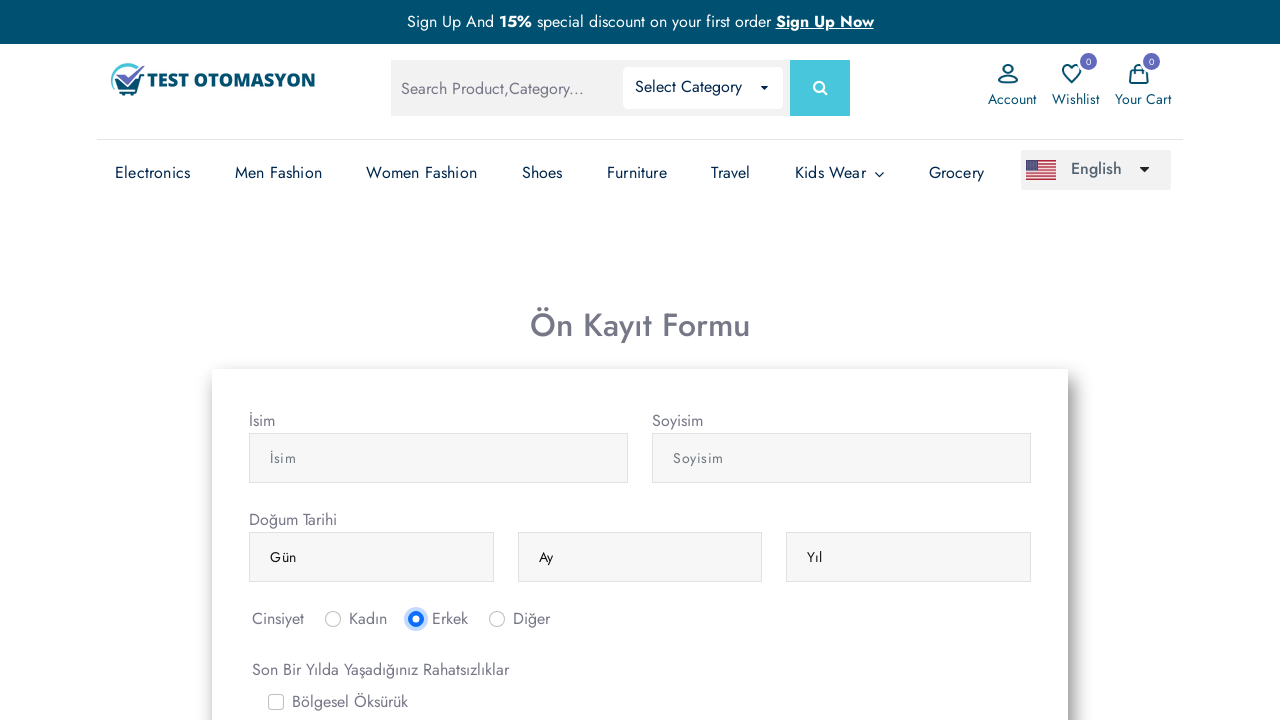

Verified other radio button is not selected
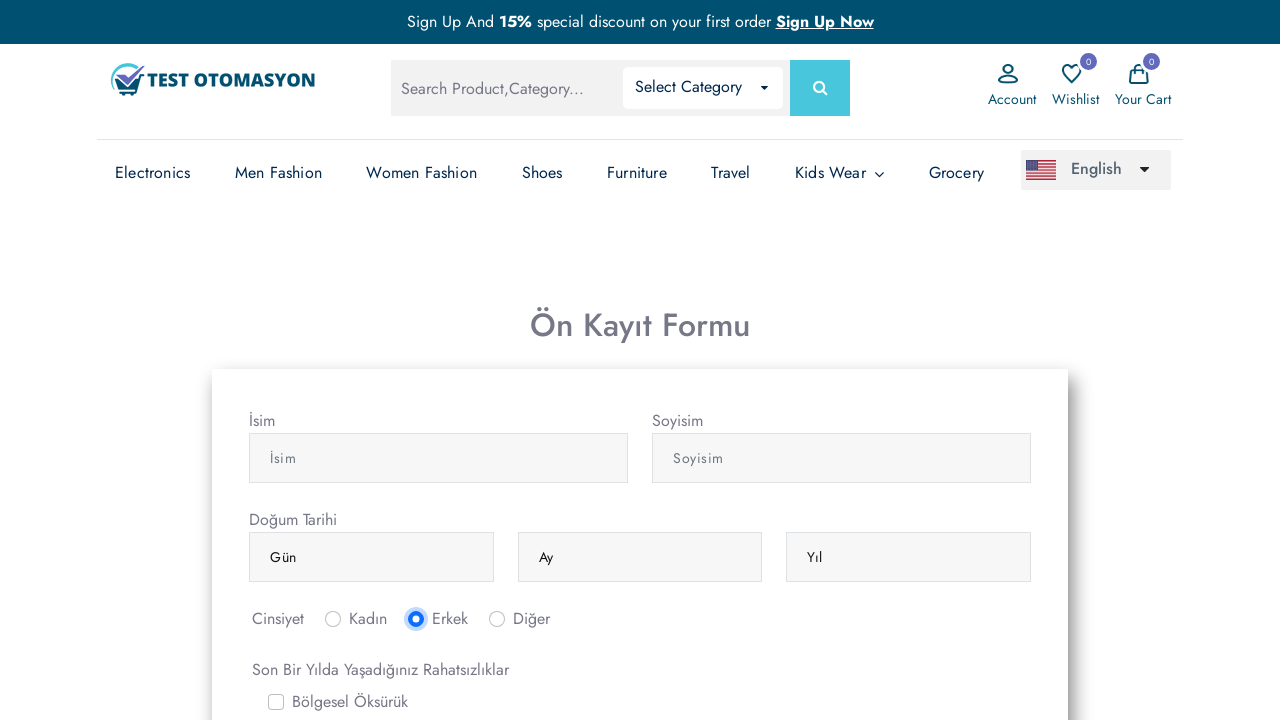

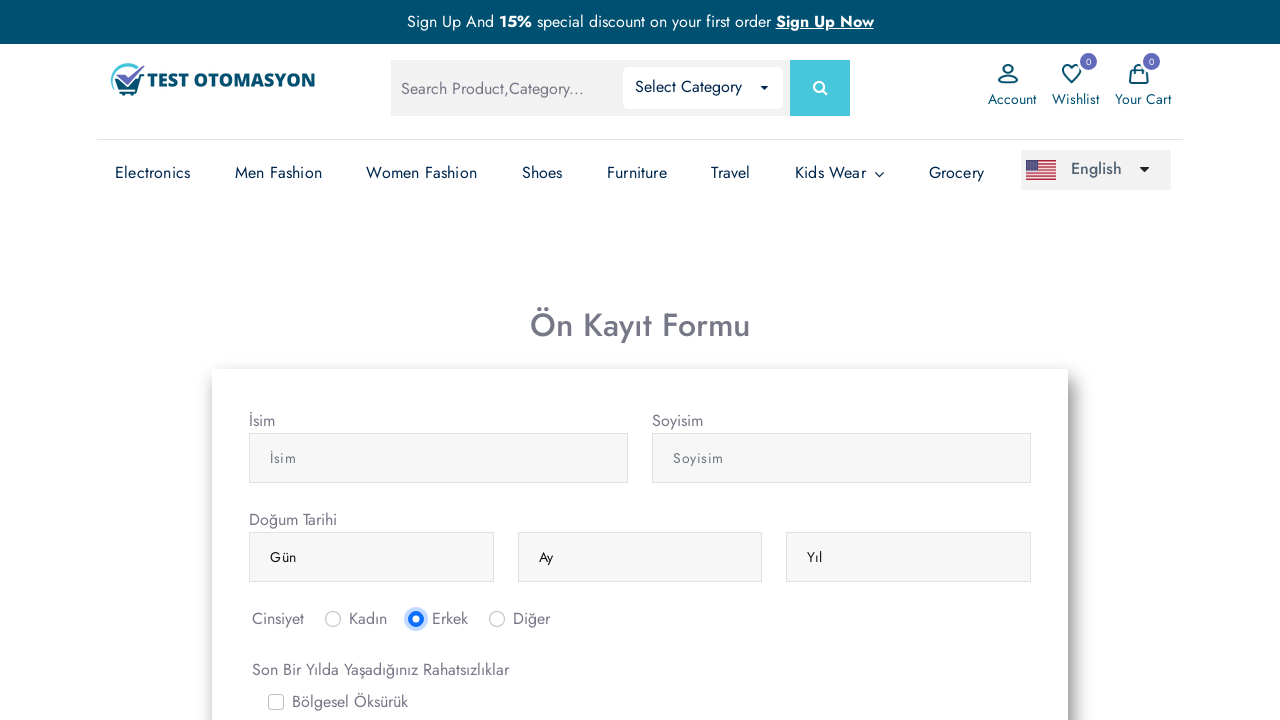